Tests that clicking the "Get Started" link navigates to the intro documentation page

Starting URL: https://playwright.dev/

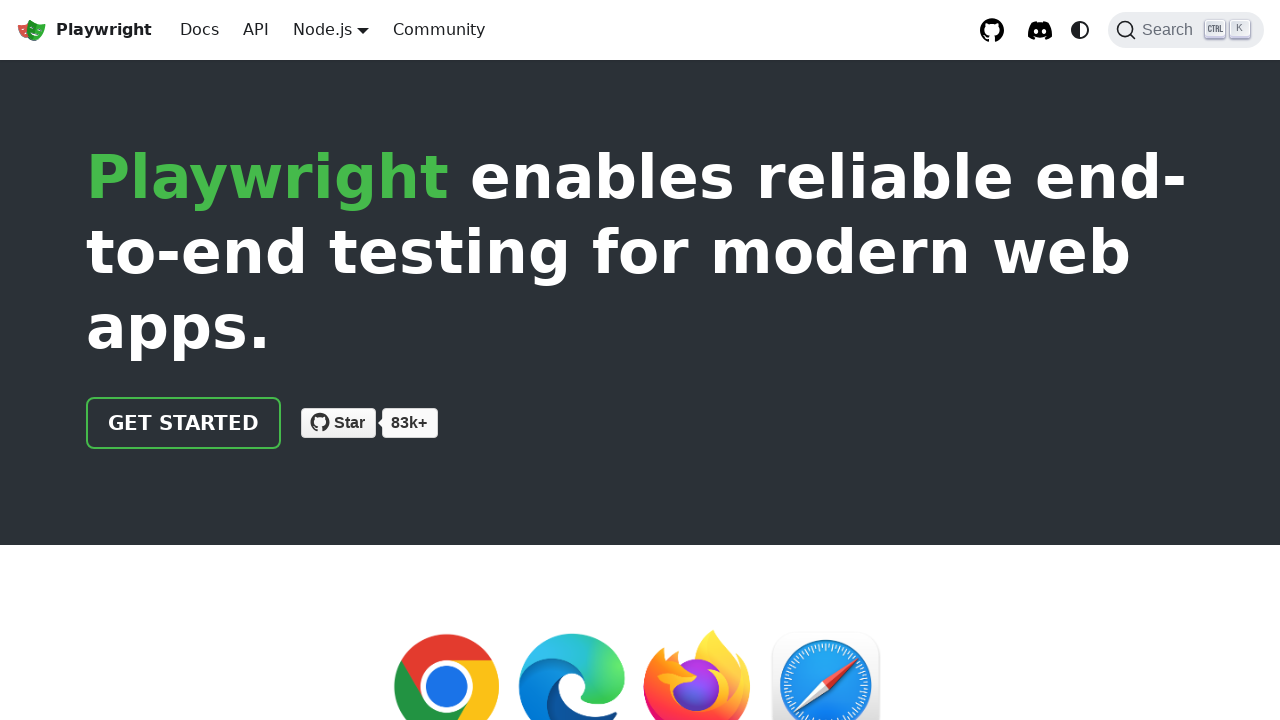

Clicked the 'Get Started' link on the Playwright.dev homepage at (184, 423) on a.getStarted_Sjon:has-text('Get started')
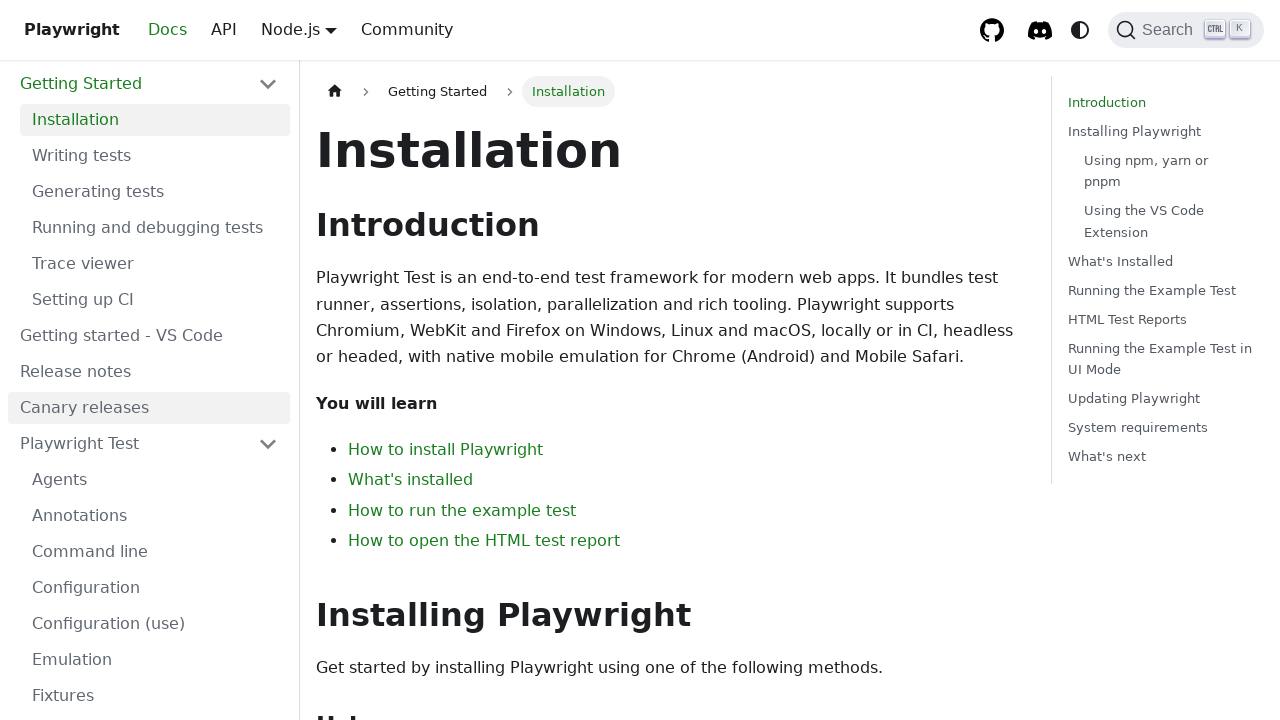

Navigated to intro documentation page
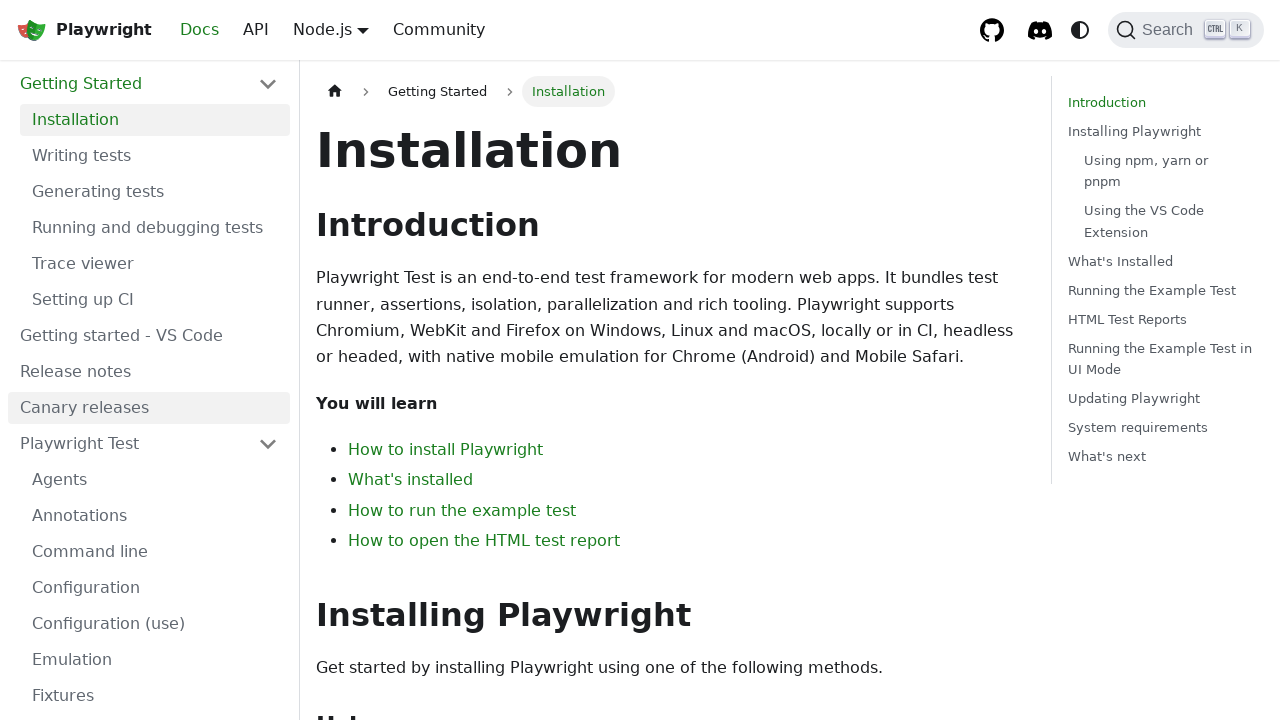

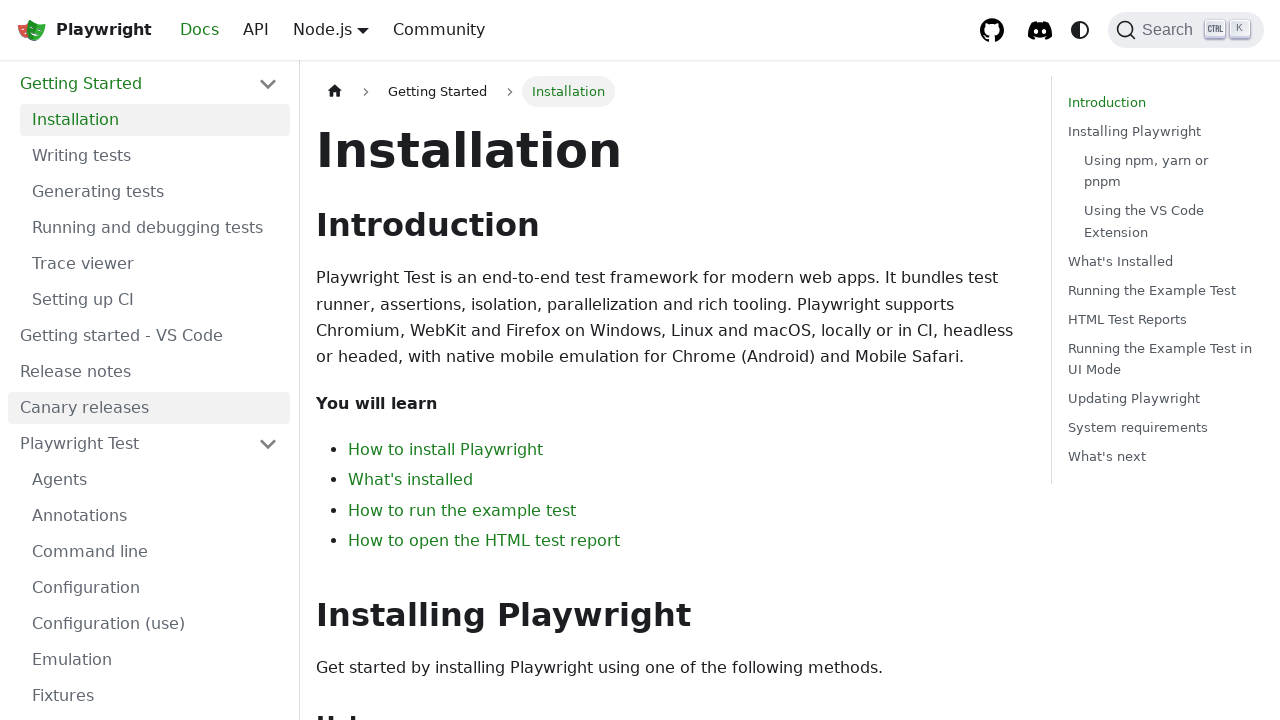